Tests checkbox functionality on a registration form by finding all checkboxes and clicking the one with value "hockey"

Starting URL: https://demo.automationtesting.in/Register.html

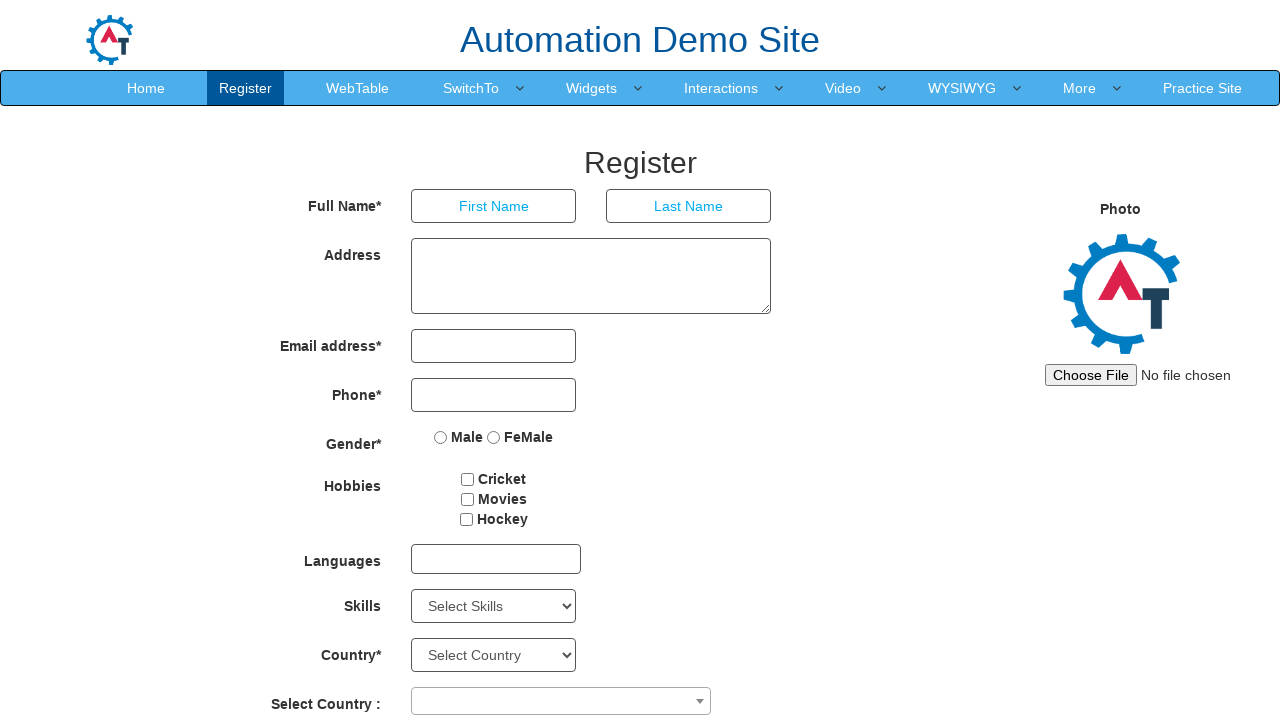

Found all checkboxes on the registration form
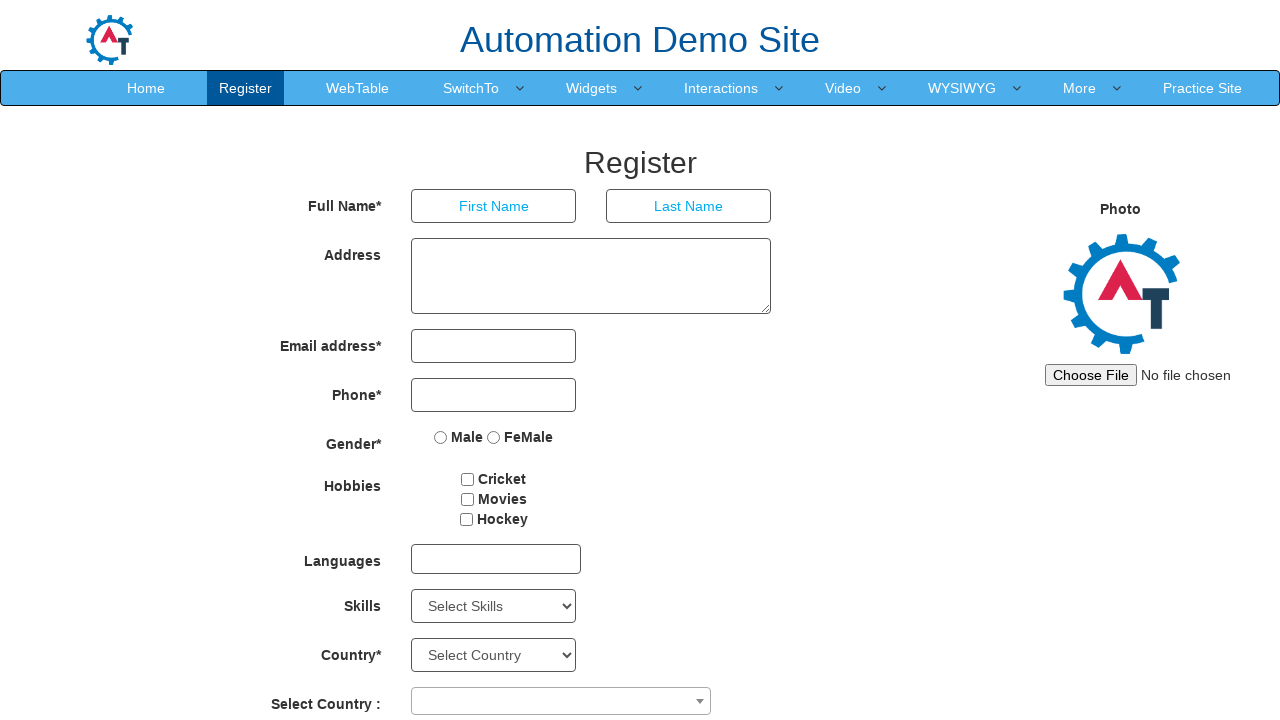

Retrieved checkbox value attribute: Cricket
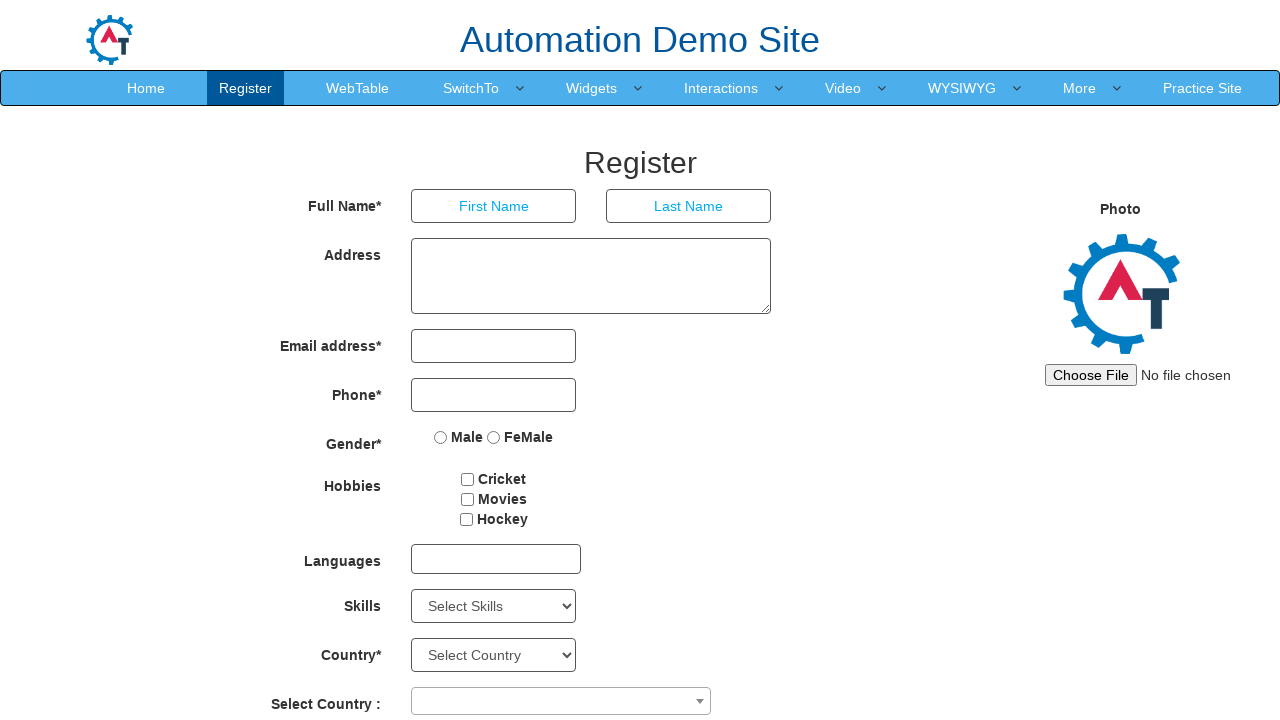

Retrieved checkbox value attribute: Movies
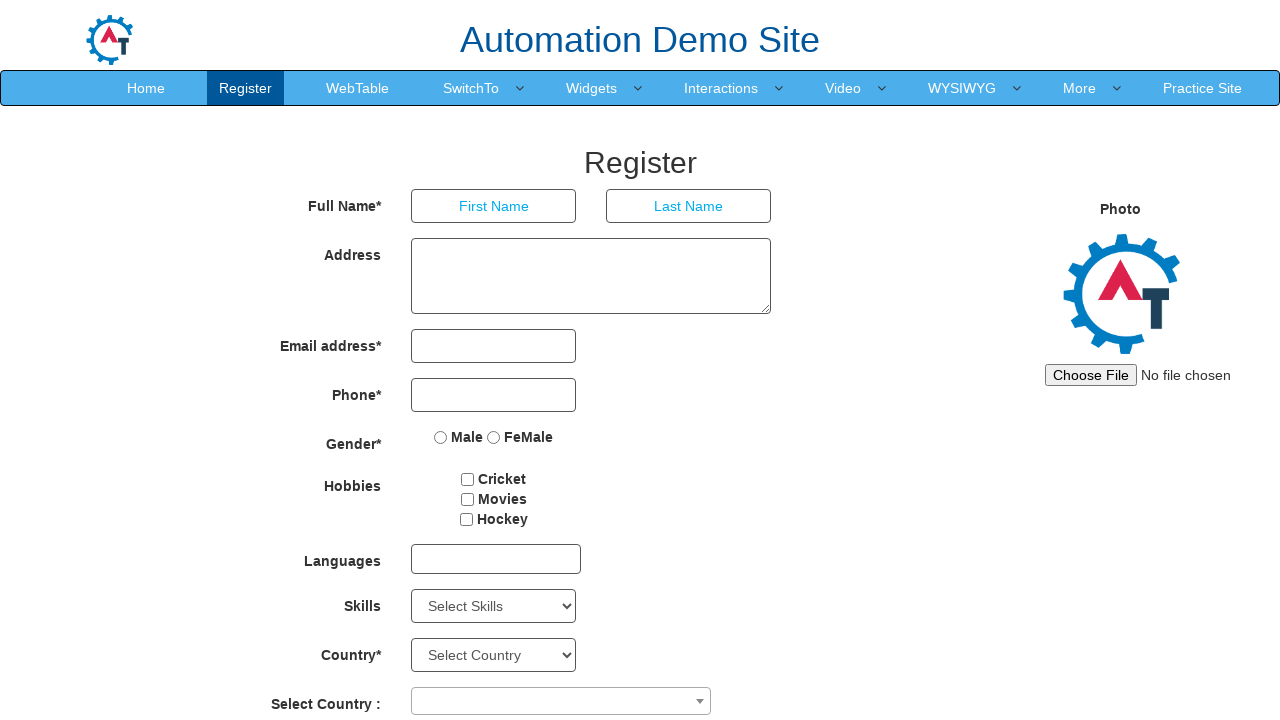

Retrieved checkbox value attribute: Hockey
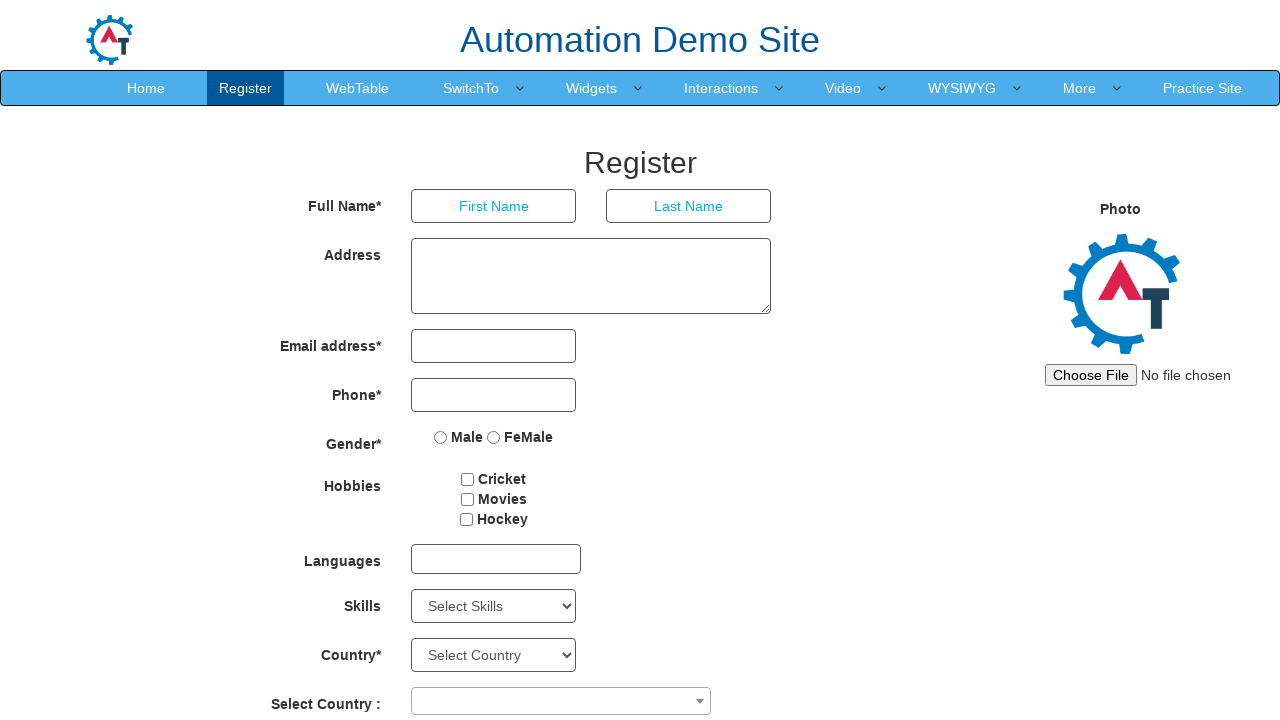

Clicked checkbox with value 'hockey' at (466, 519) on xpath=//*[@type='checkbox'] >> nth=2
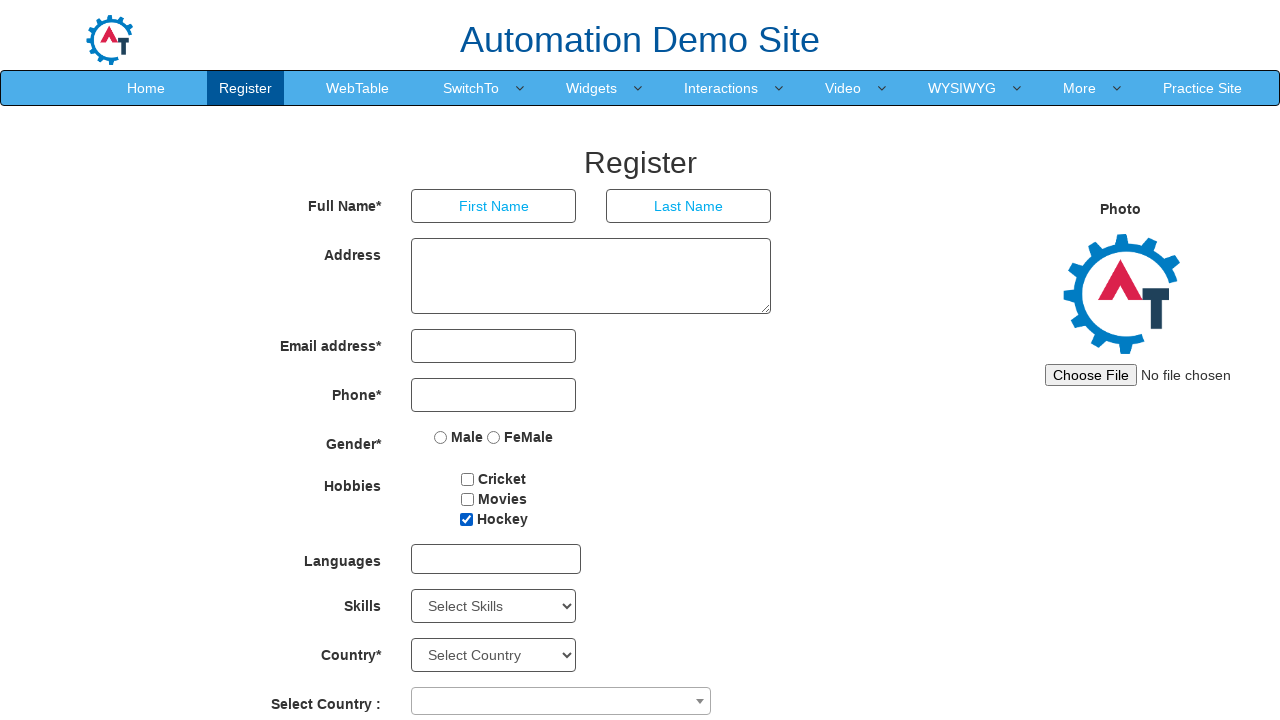

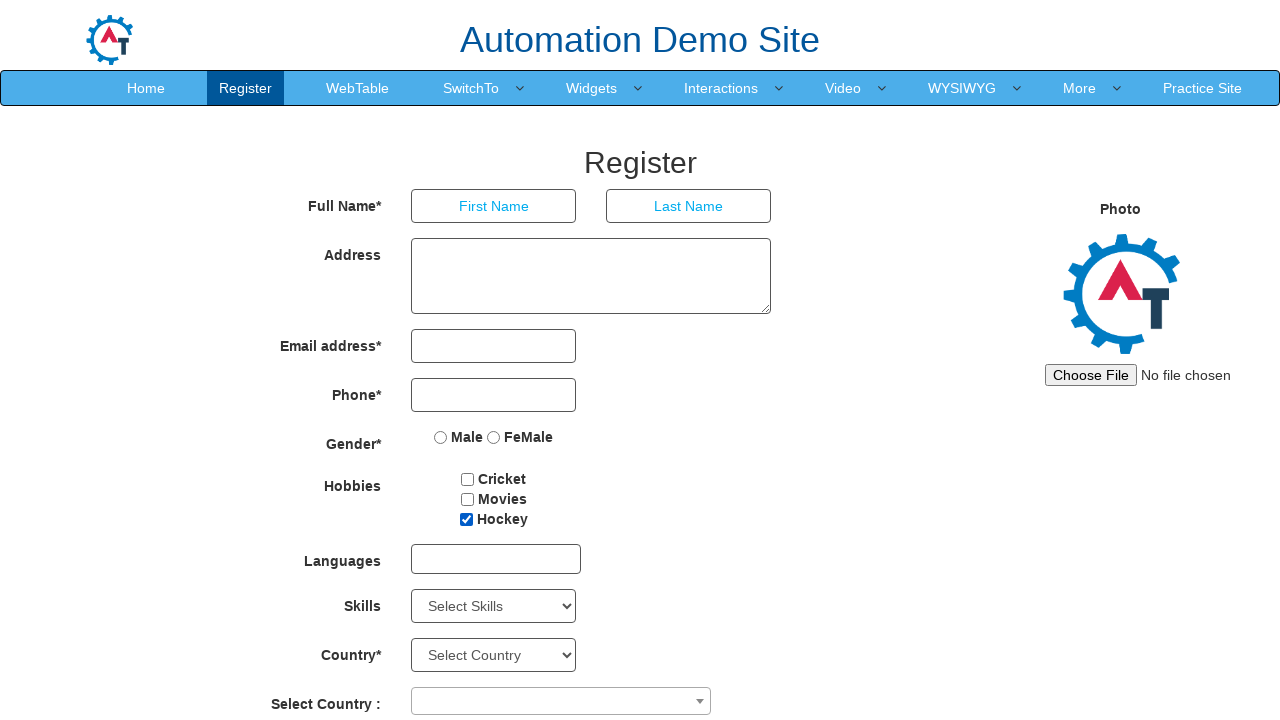